Tests dismissing a JavaScript confirm dialog by navigating to W3Schools confirm demo, switching to the iframe, clicking the "Try it" button, and dismissing the confirm dialog.

Starting URL: https://www.w3schools.com/jsref/tryit.asp?filename=tryjsref_confirm

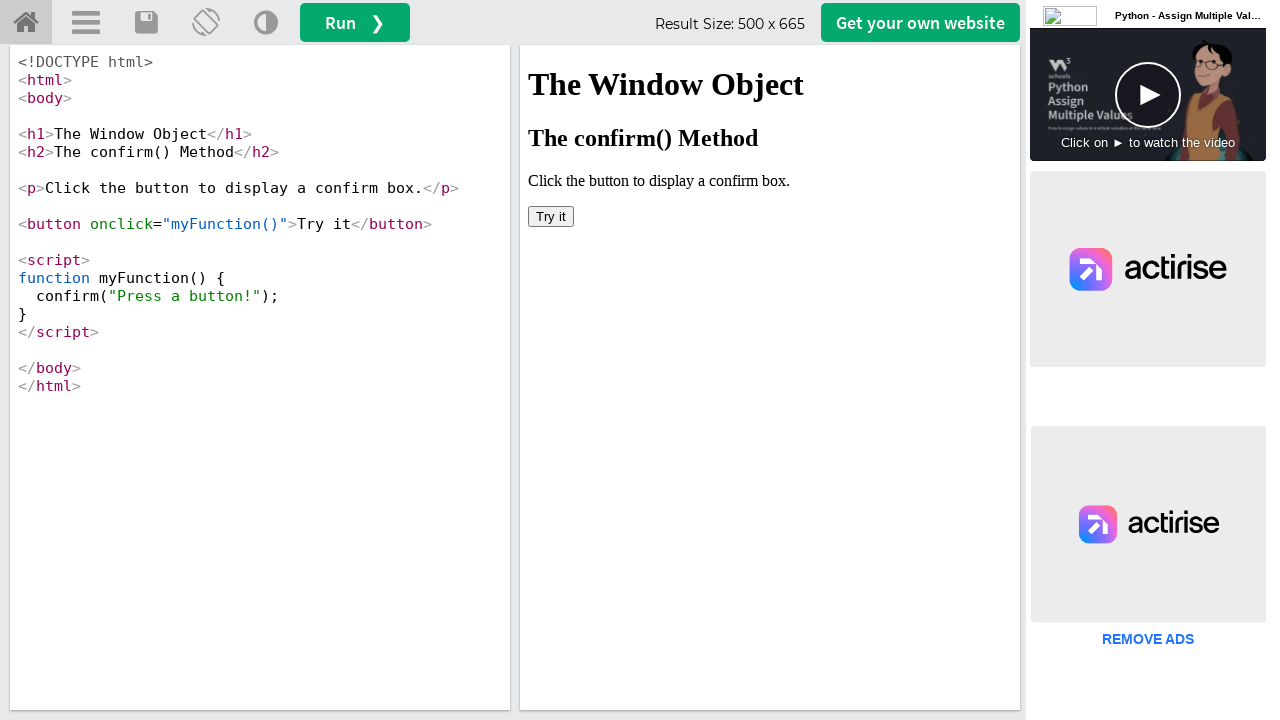

Set up dialog handler to dismiss confirm dialogs
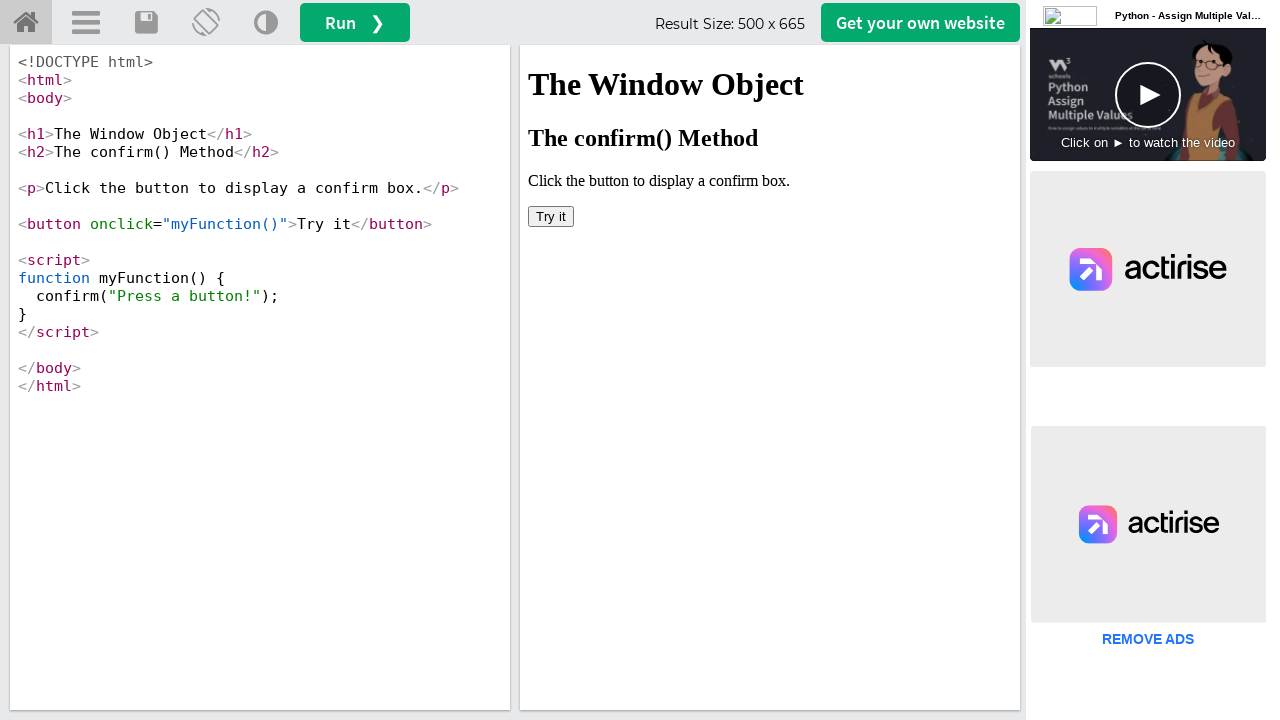

Located iframe with ID 'iframeResult'
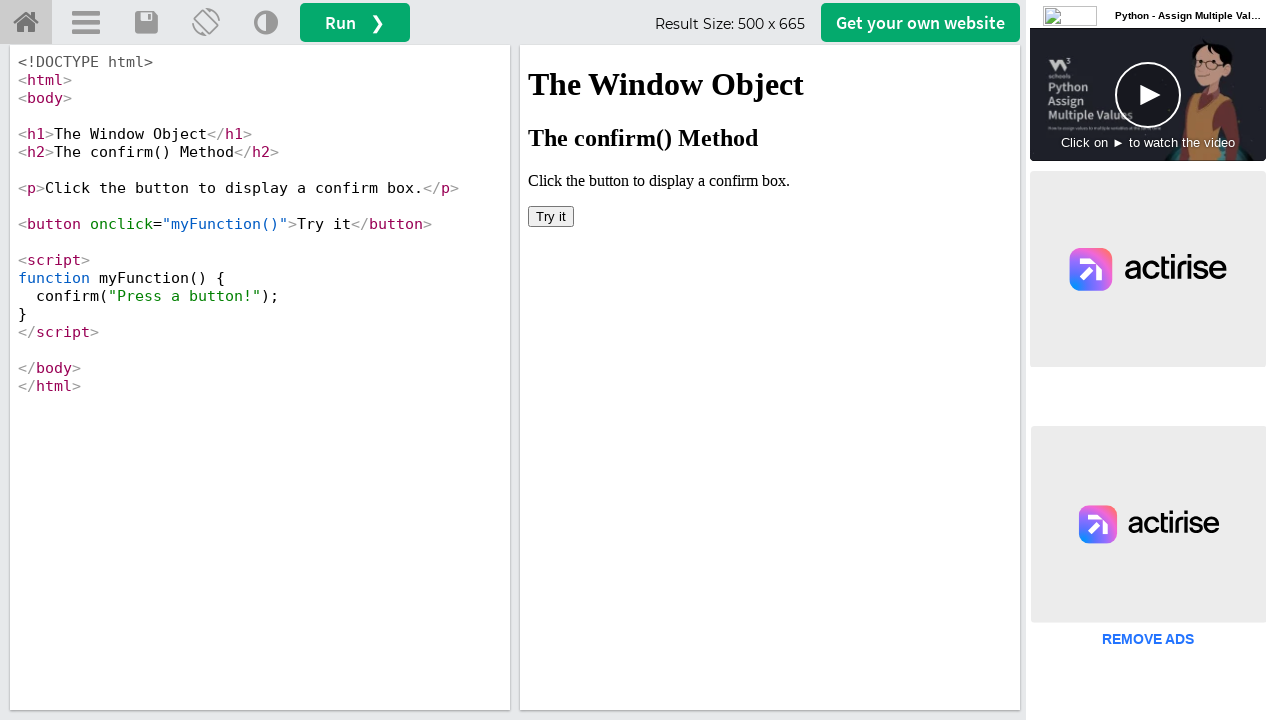

Clicked 'Try it' button in the iframe at (551, 216) on #iframeResult >> internal:control=enter-frame >> xpath=//button[text()='Try it']
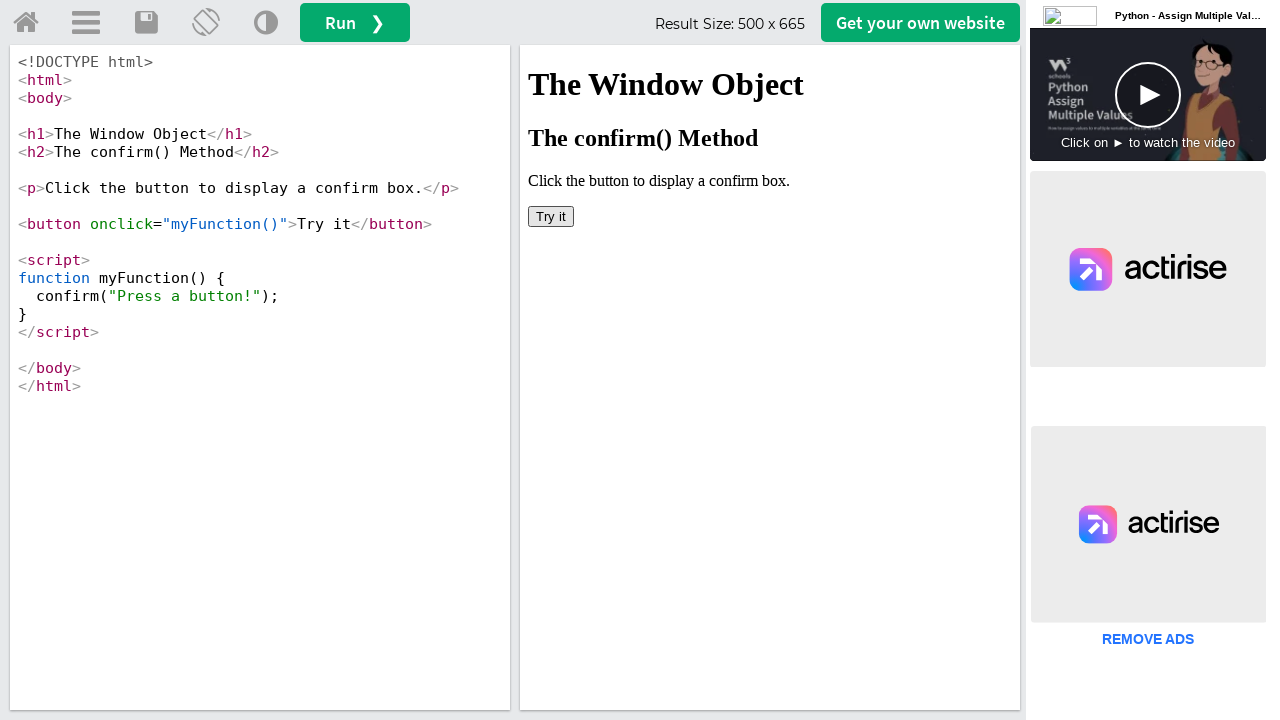

Waited 1000ms for confirm dialog to appear and be dismissed
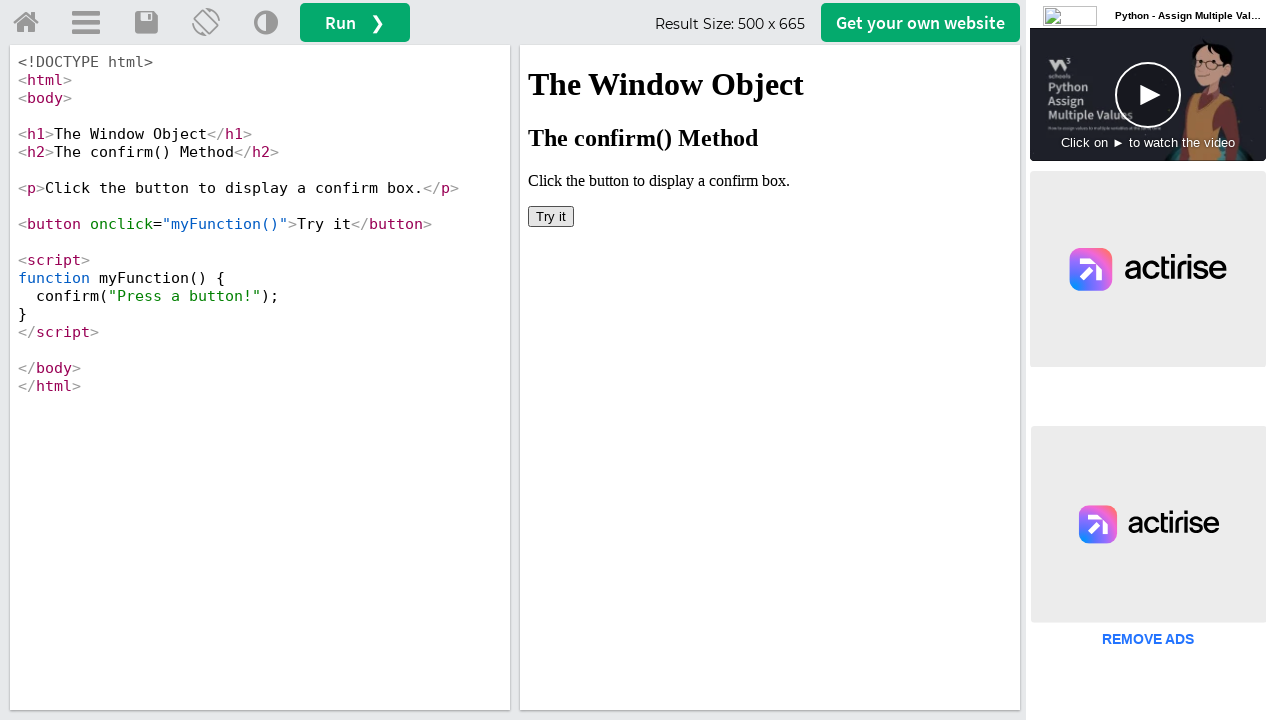

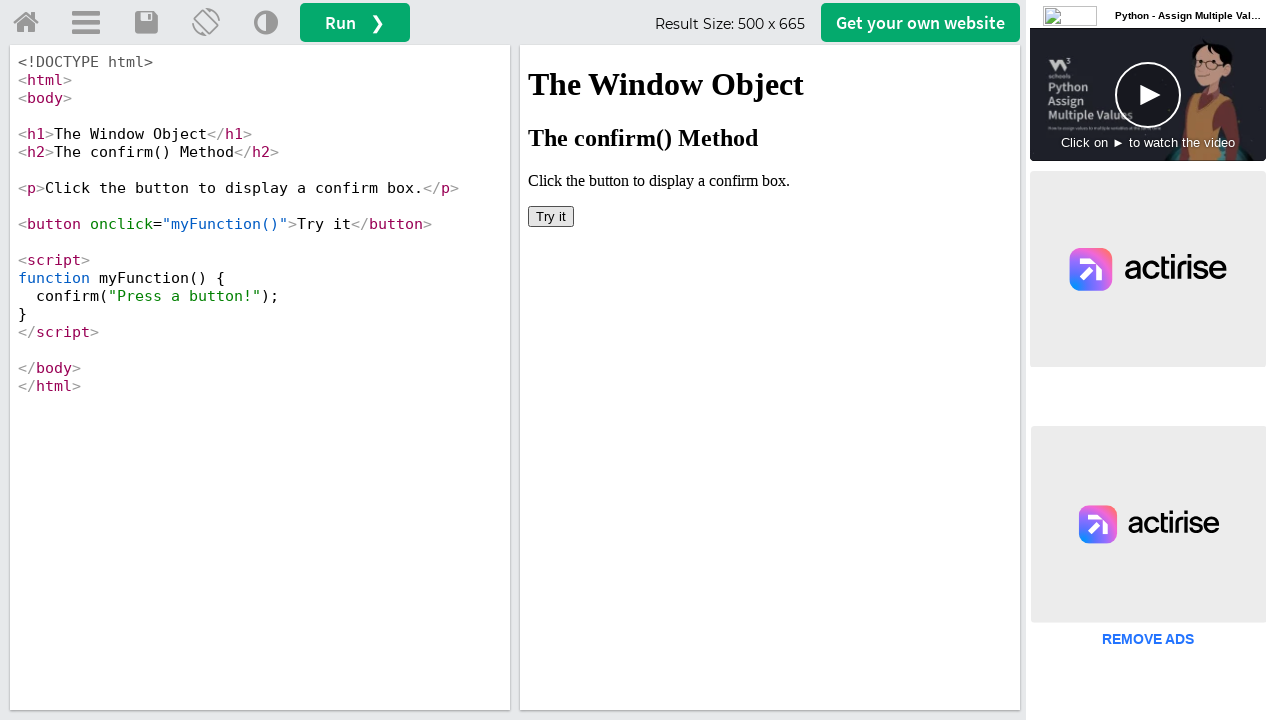